Tests that the browser back button works correctly with filter navigation

Starting URL: https://demo.playwright.dev/todomvc

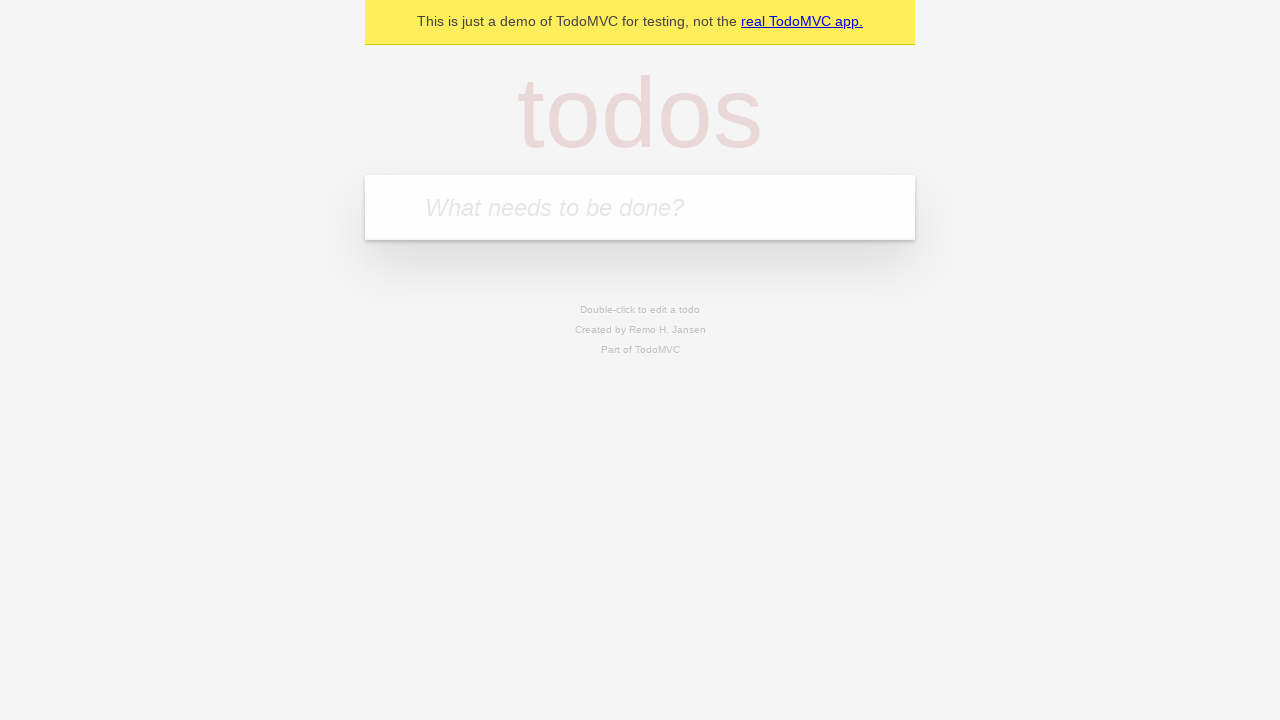

Filled first todo input with 'buy some cheese' on .new-todo
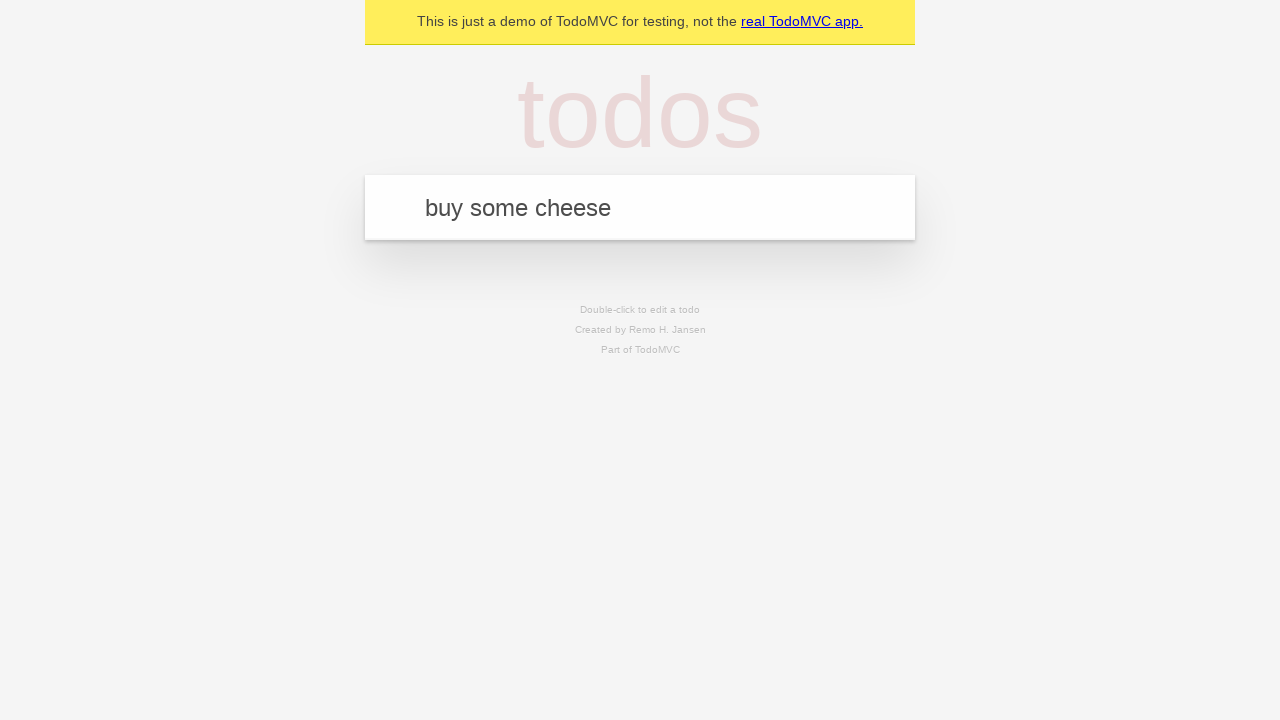

Pressed Enter to create first todo on .new-todo
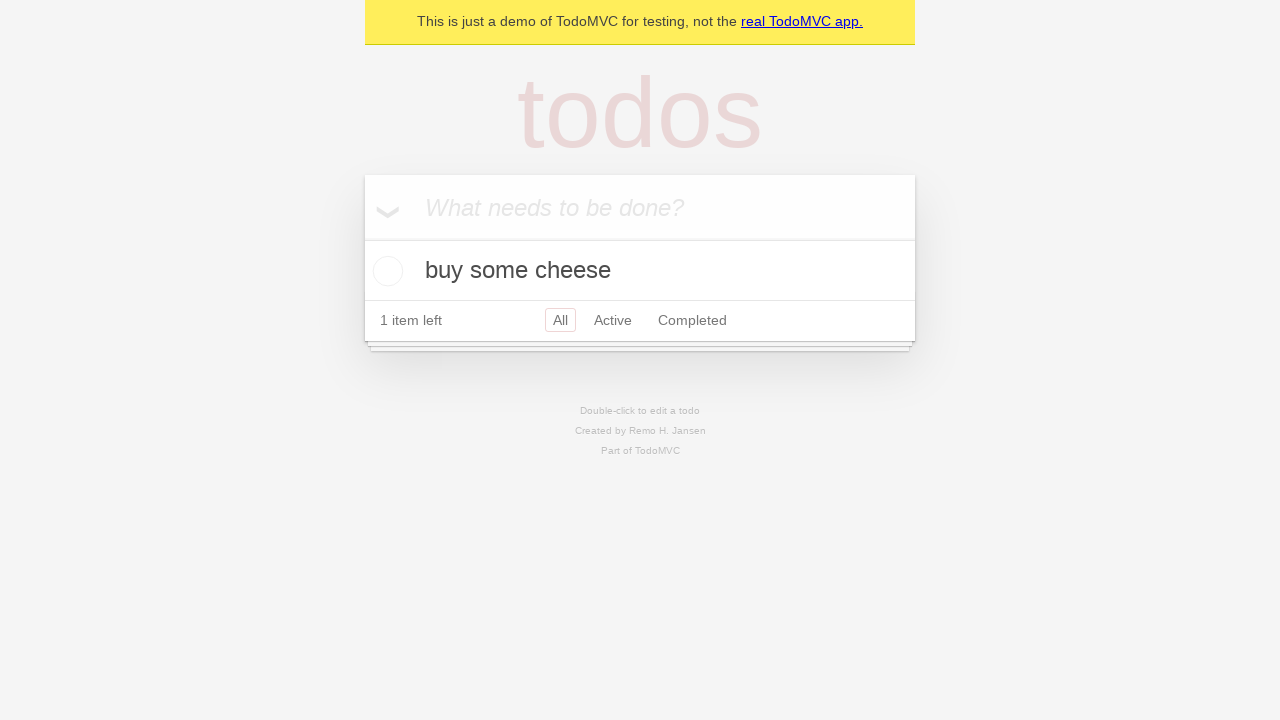

Filled second todo input with 'feed the cat' on .new-todo
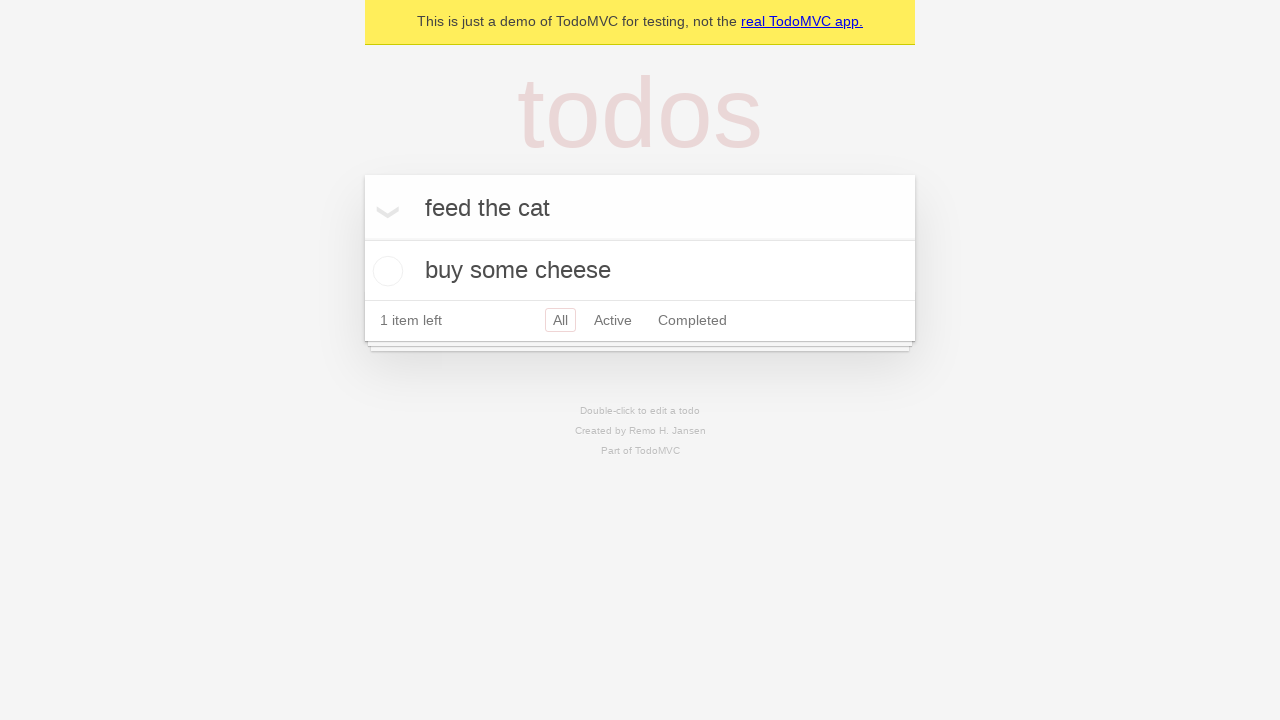

Pressed Enter to create second todo on .new-todo
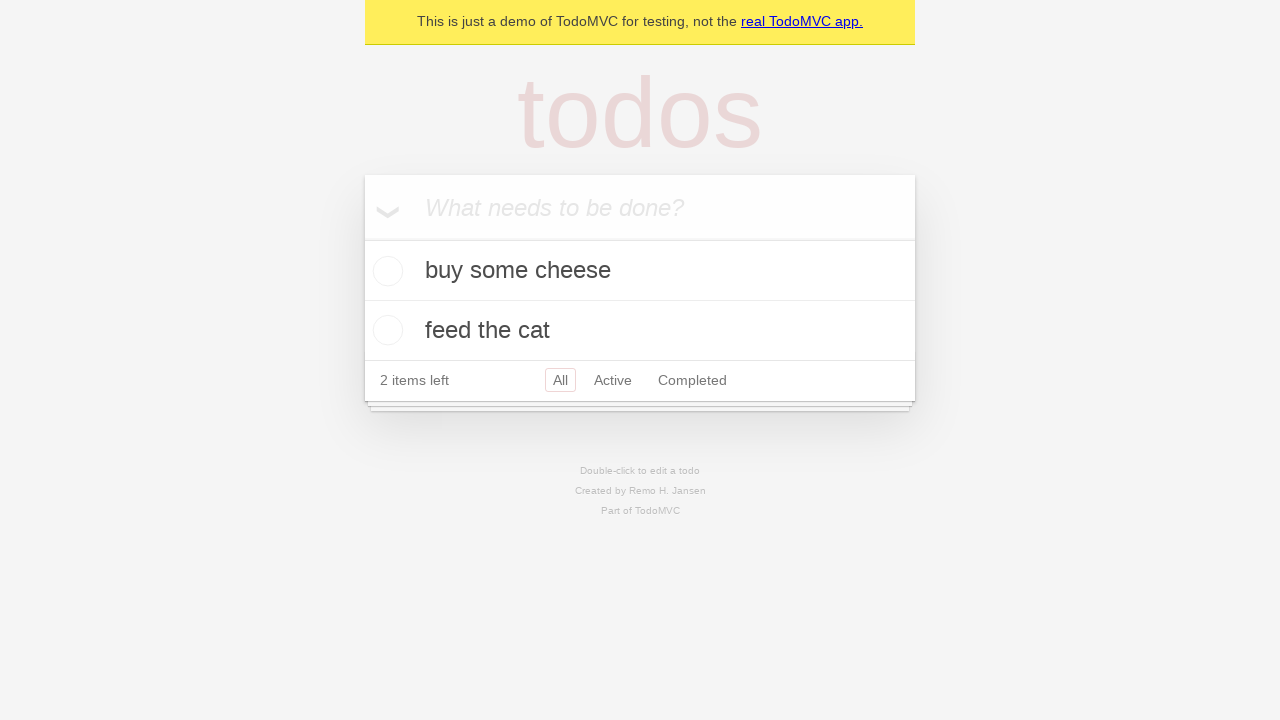

Filled third todo input with 'book a doctors appointment' on .new-todo
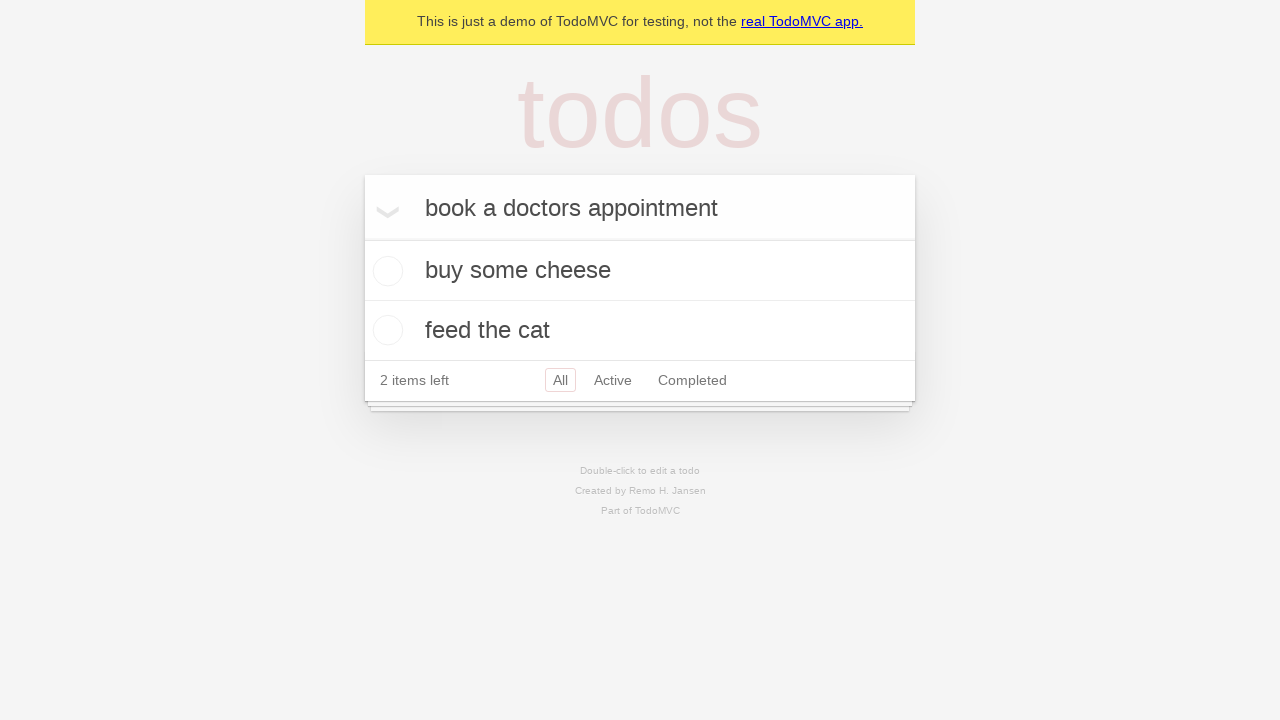

Pressed Enter to create third todo on .new-todo
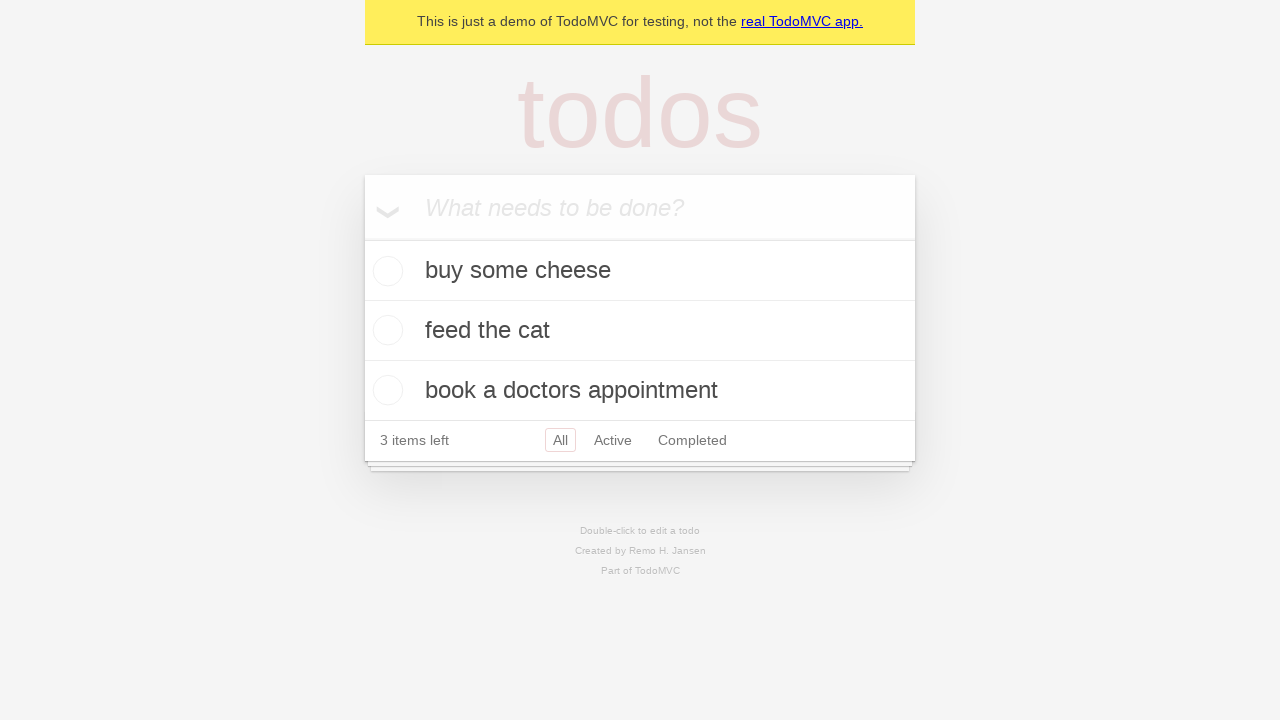

Checked the second todo item at (385, 330) on .todo-list li .toggle >> nth=1
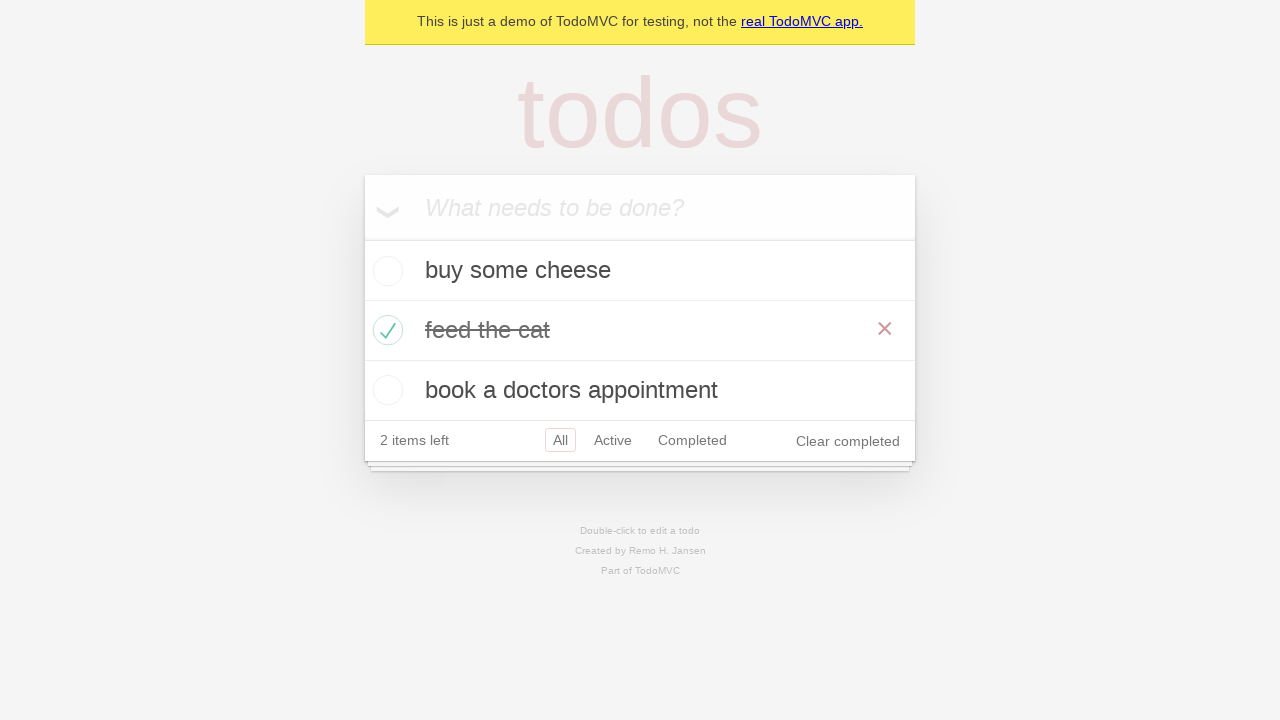

Clicked 'All' filter at (560, 440) on .filters >> text=All
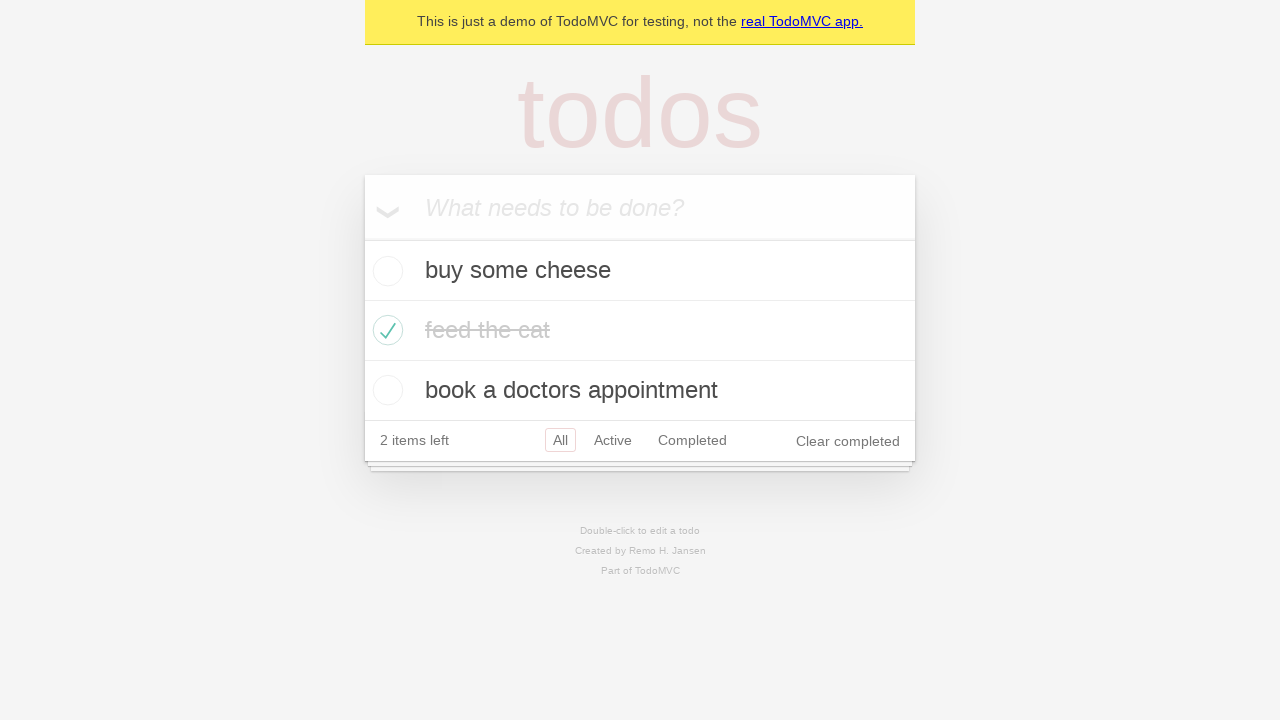

Clicked 'Active' filter at (613, 440) on .filters >> text=Active
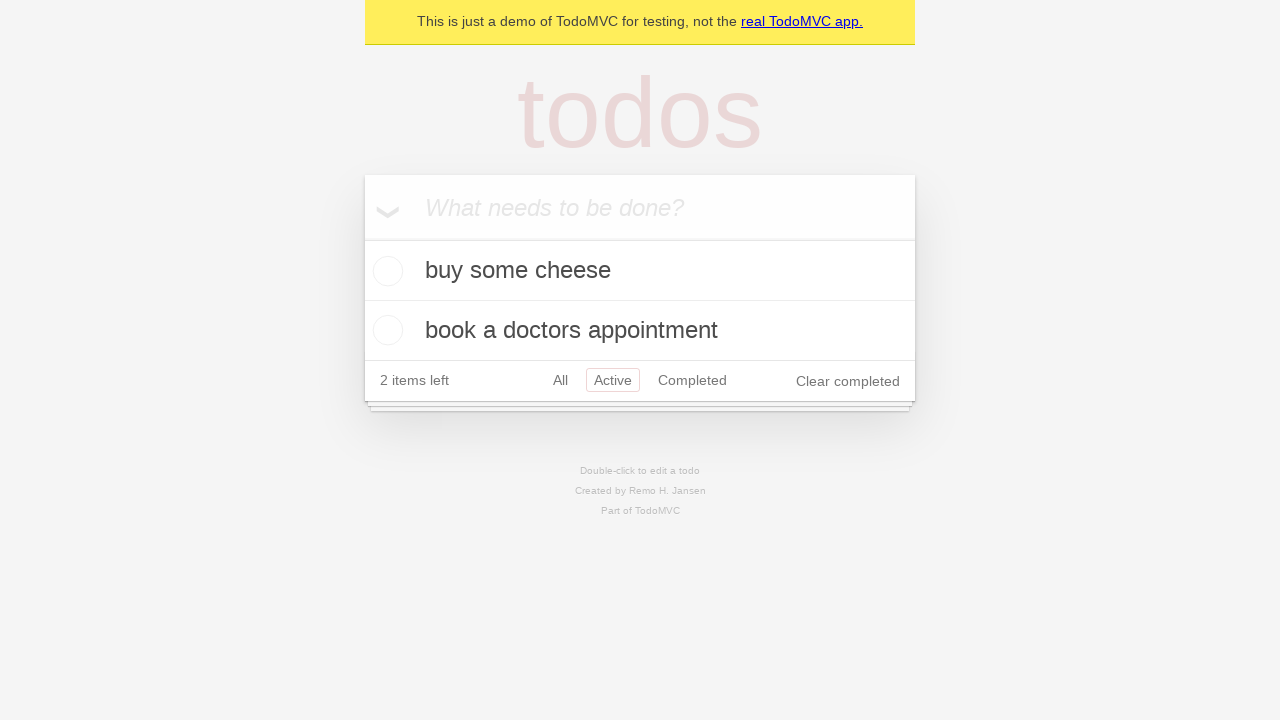

Clicked 'Completed' filter at (692, 380) on .filters >> text=Completed
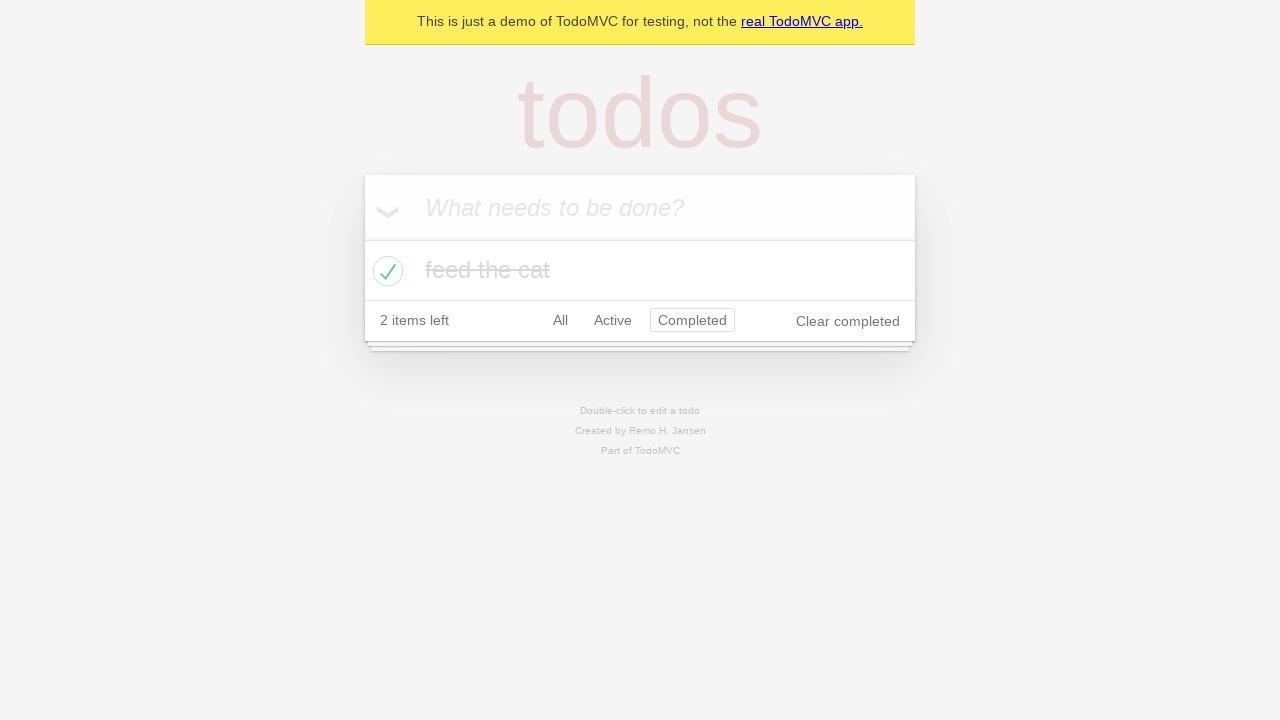

Navigated back from Completed filter
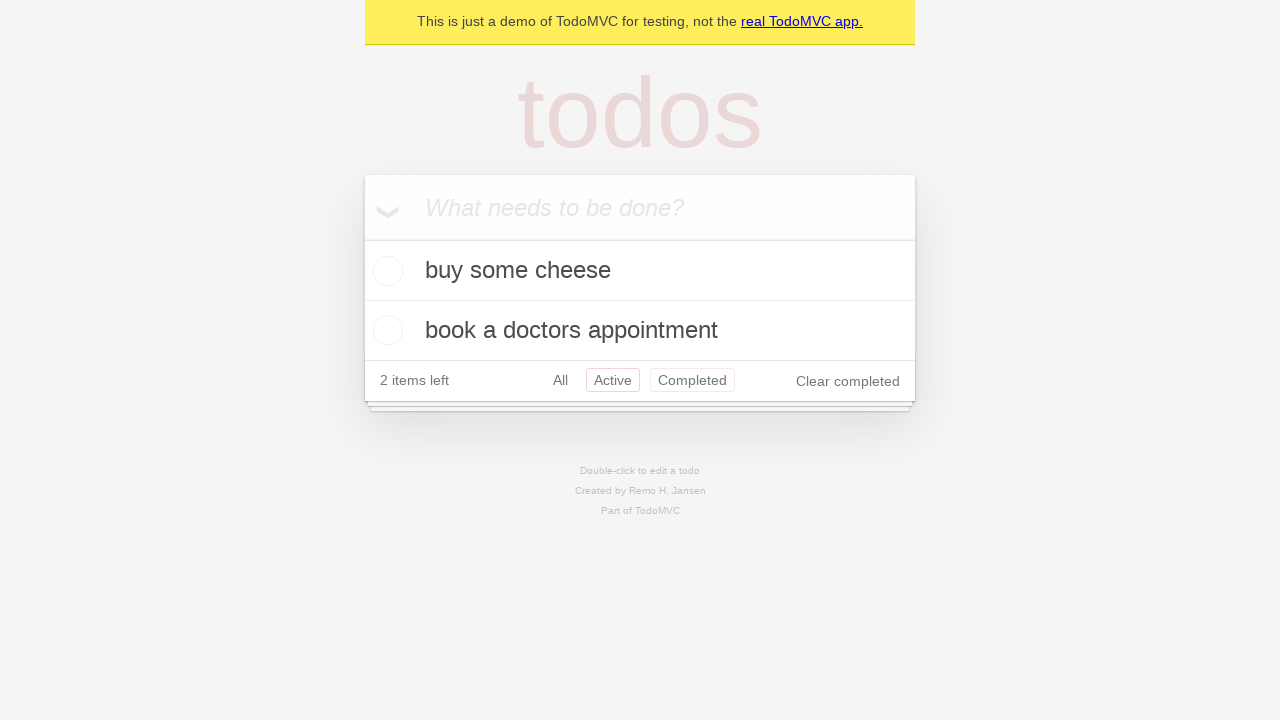

Navigated back to All filter using browser back button
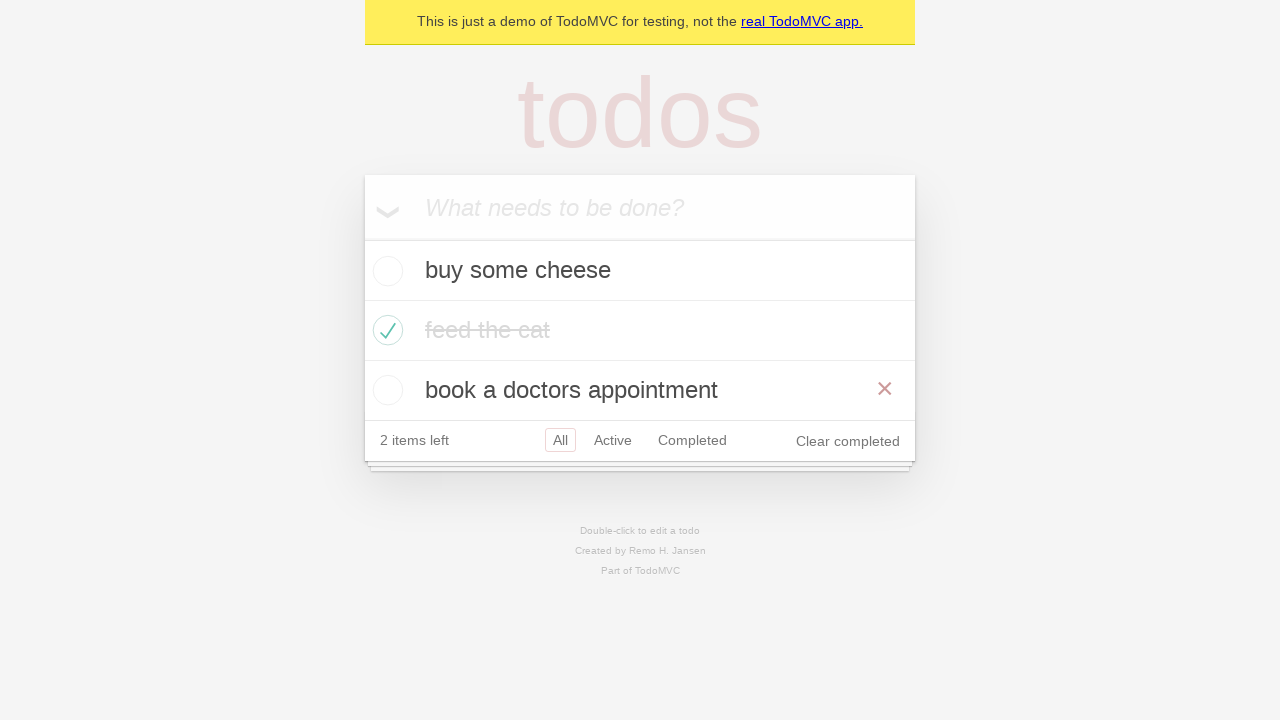

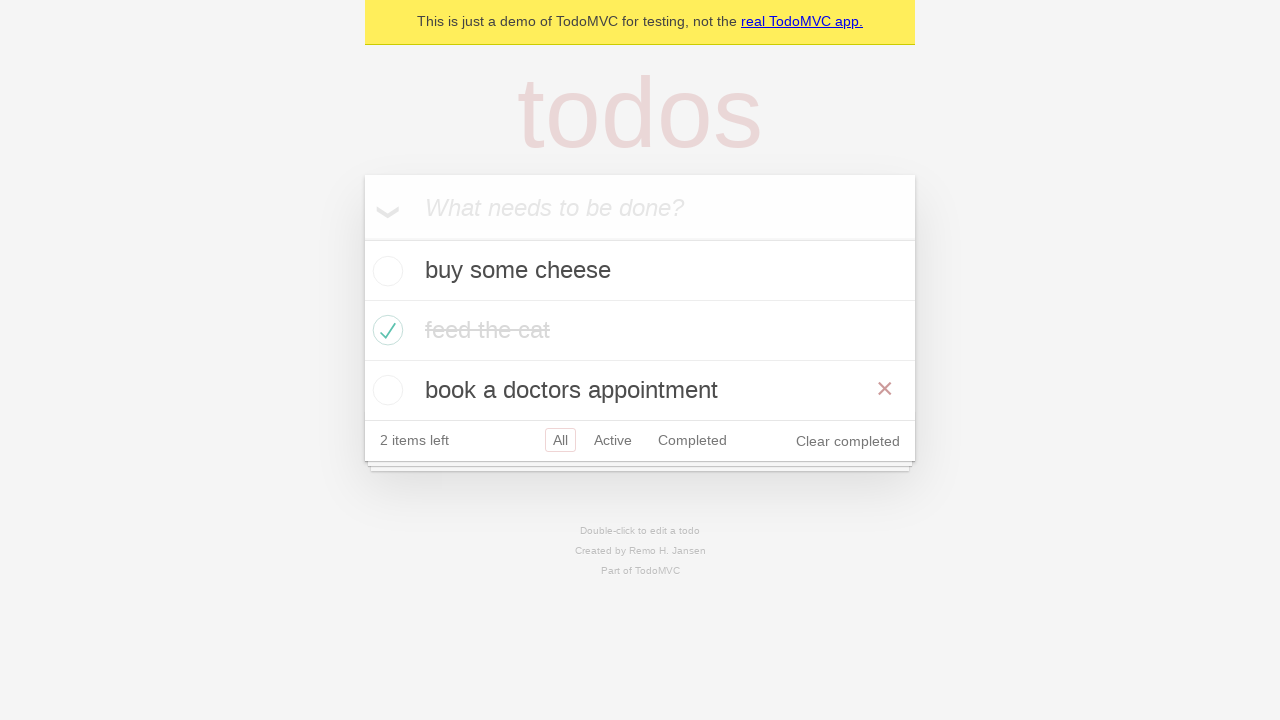